Tests dropdown selection functionality by clicking on a select menu and choosing the "Yellow" option

Starting URL: https://demoqa.com/select-menu

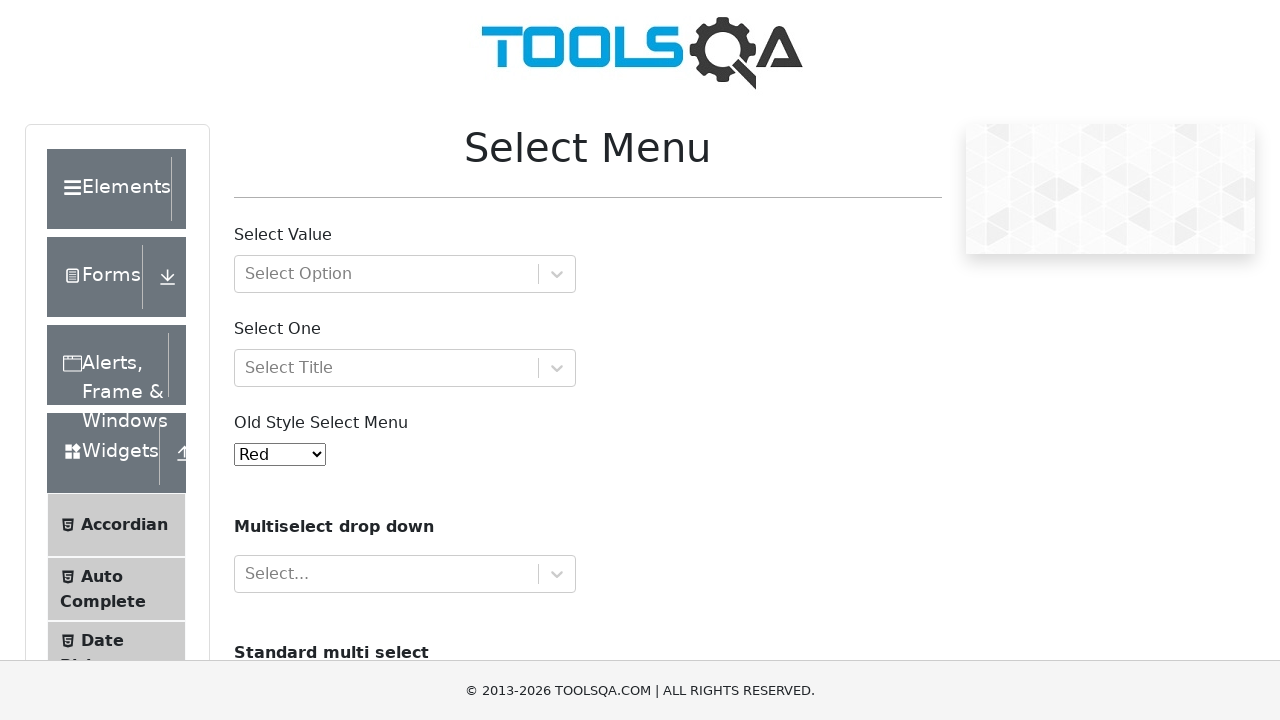

Clicked on the old style select menu at (280, 454) on #oldSelectMenu
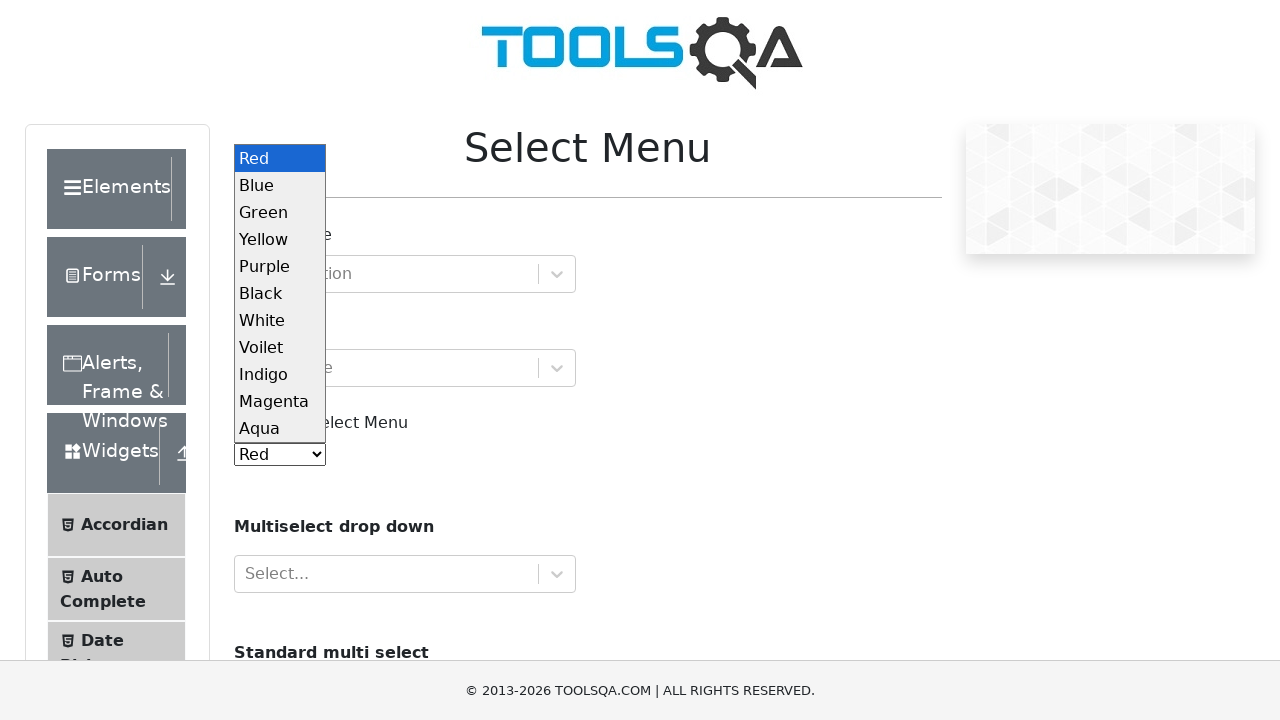

Selected 'Yellow' option from the dropdown menu on #oldSelectMenu
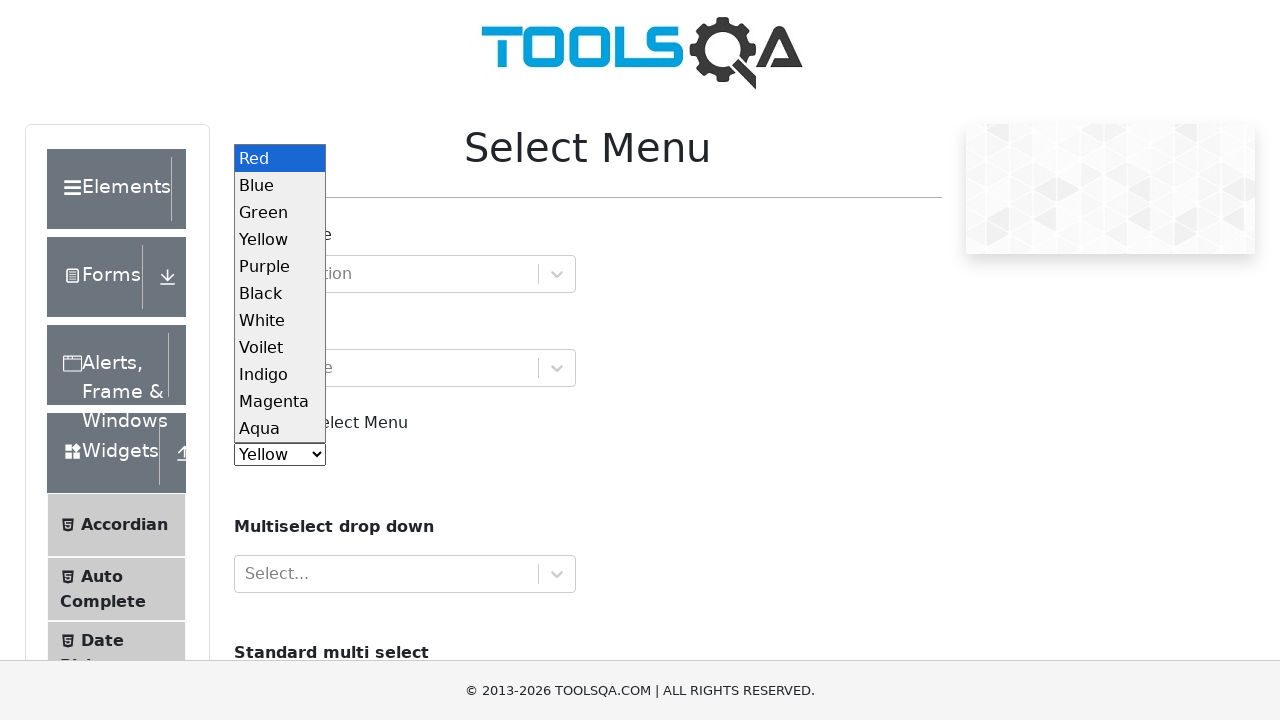

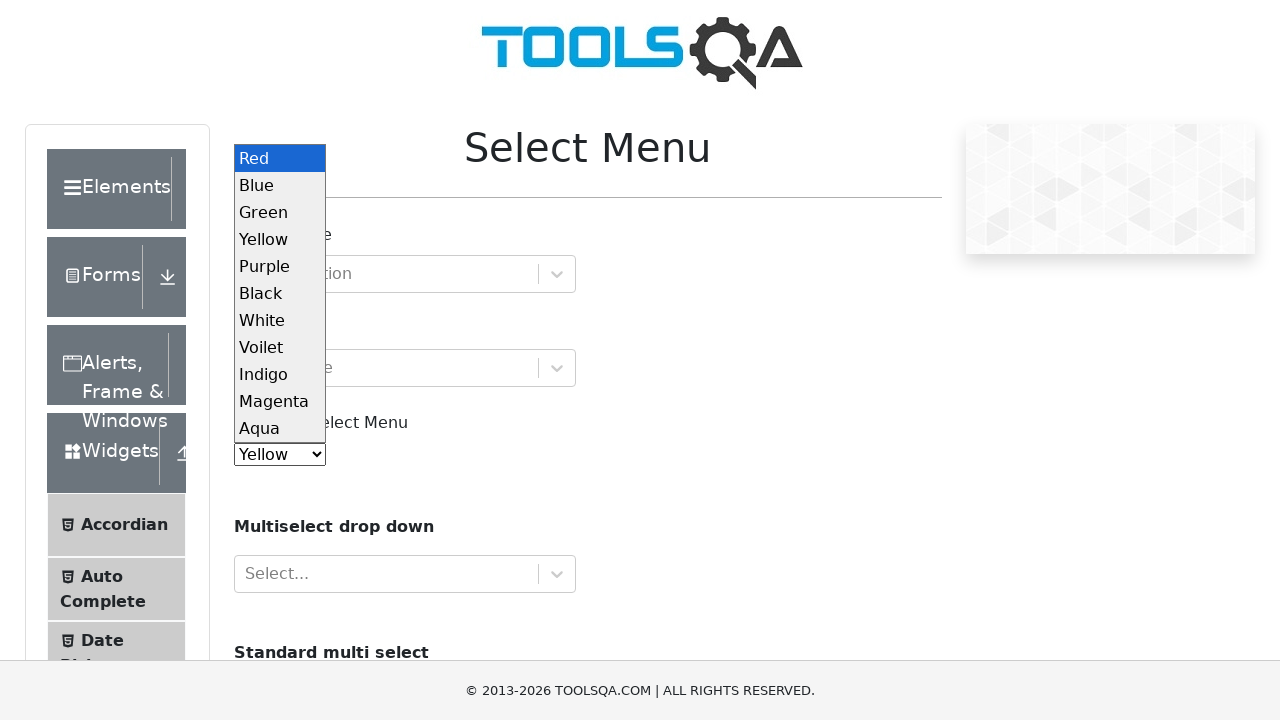